Tests JavaScript prompt alert functionality by clicking a button to trigger a prompt dialog, entering text into it, and accepting the prompt.

Starting URL: https://syntaxprojects.com/javascript-alert-box-demo.php

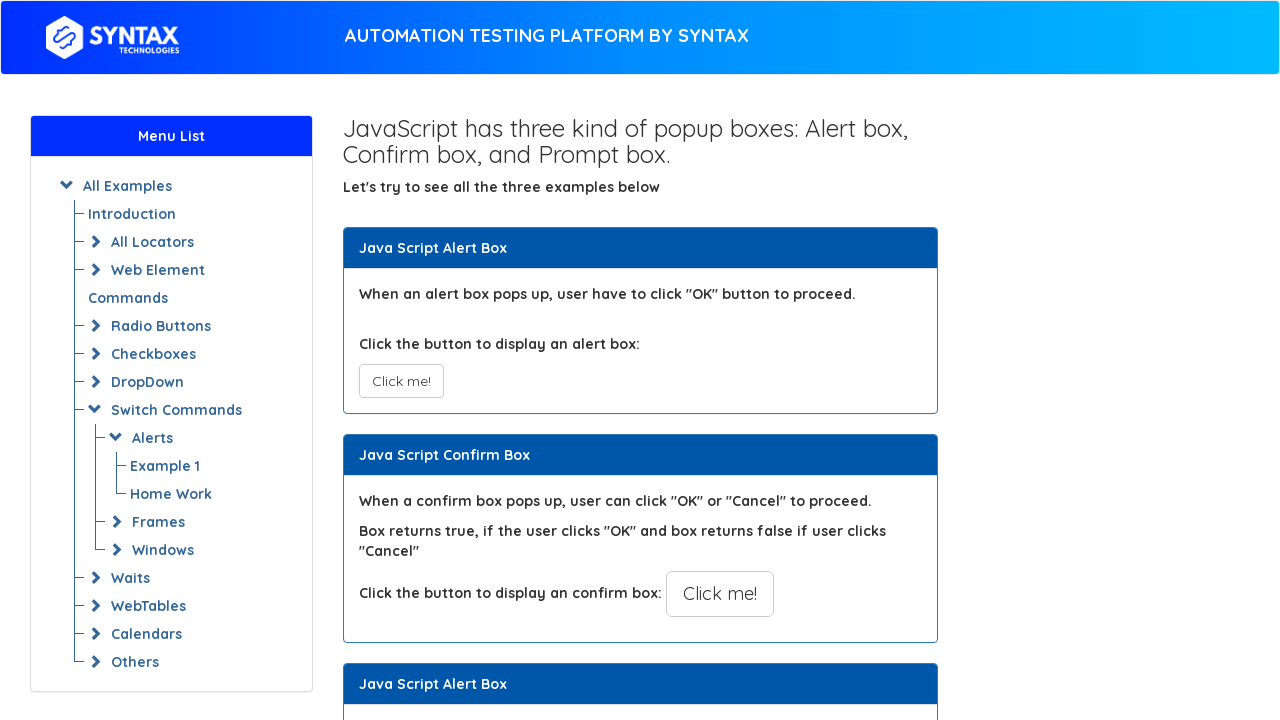

Set up dialog handler to accept prompts with text 'abracadabra'
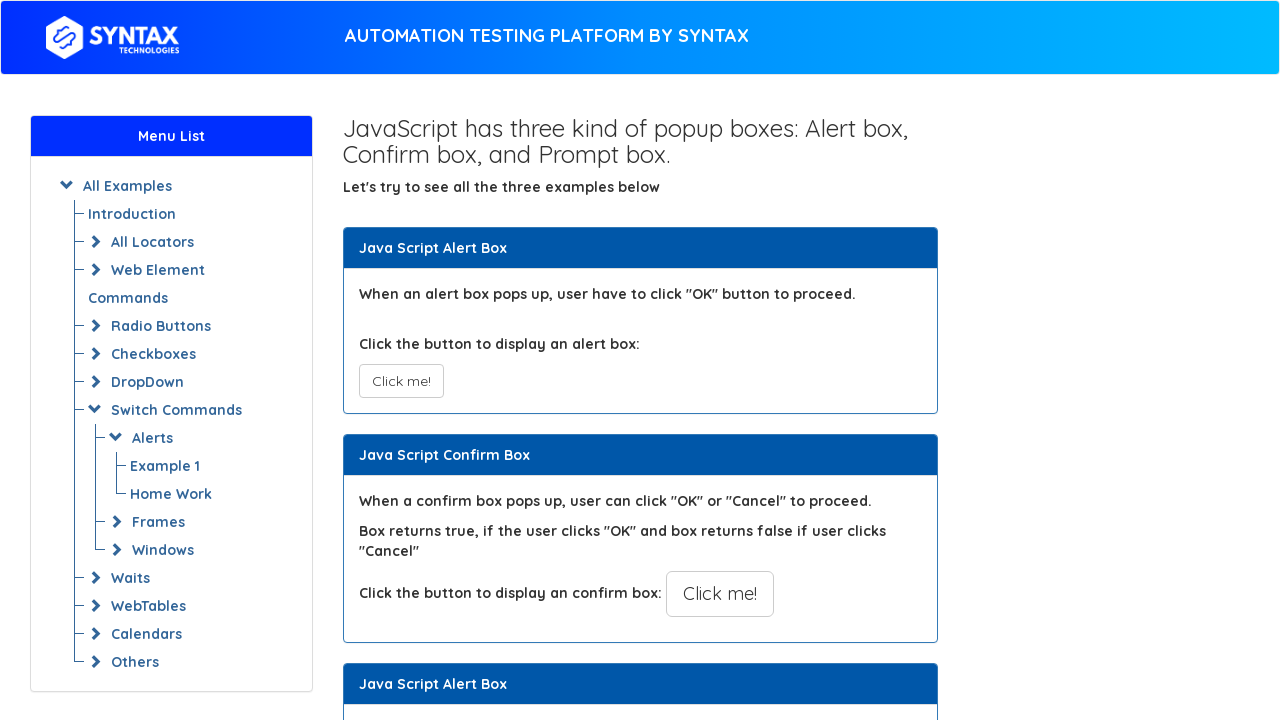

Clicked button to trigger prompt alert dialog at (714, 360) on xpath=//button[@onclick='myPromptFunction()']
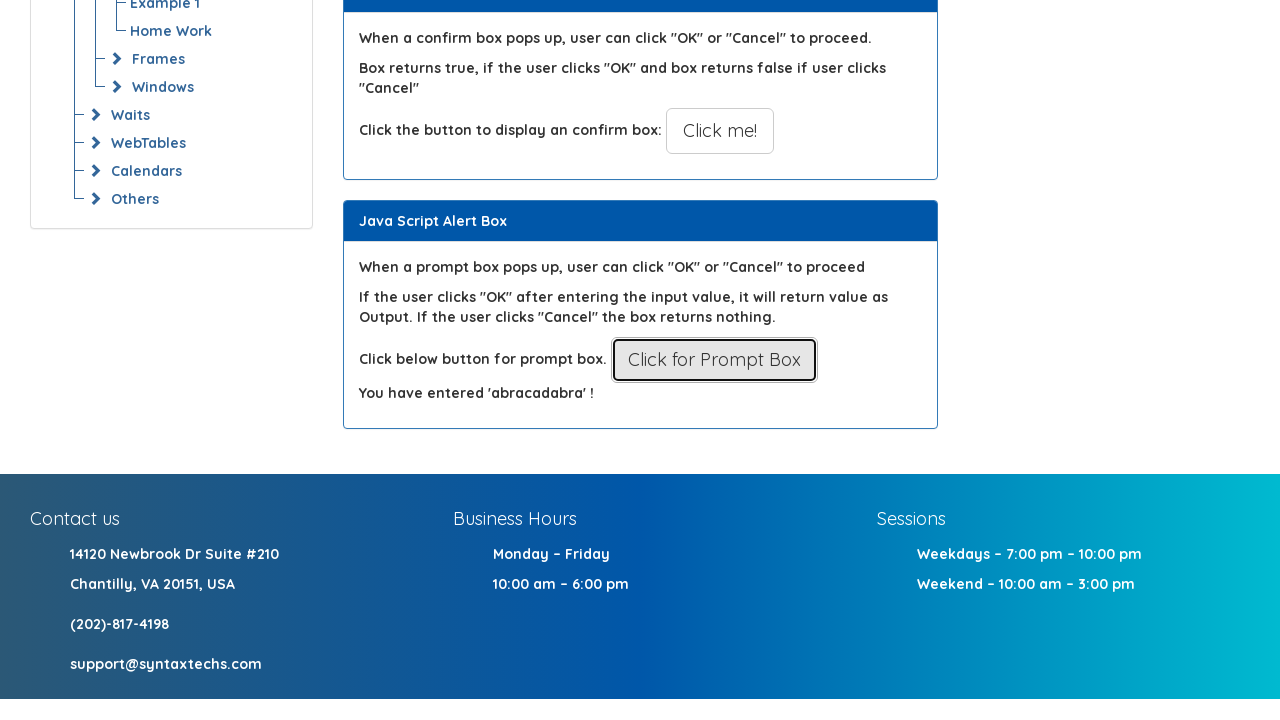

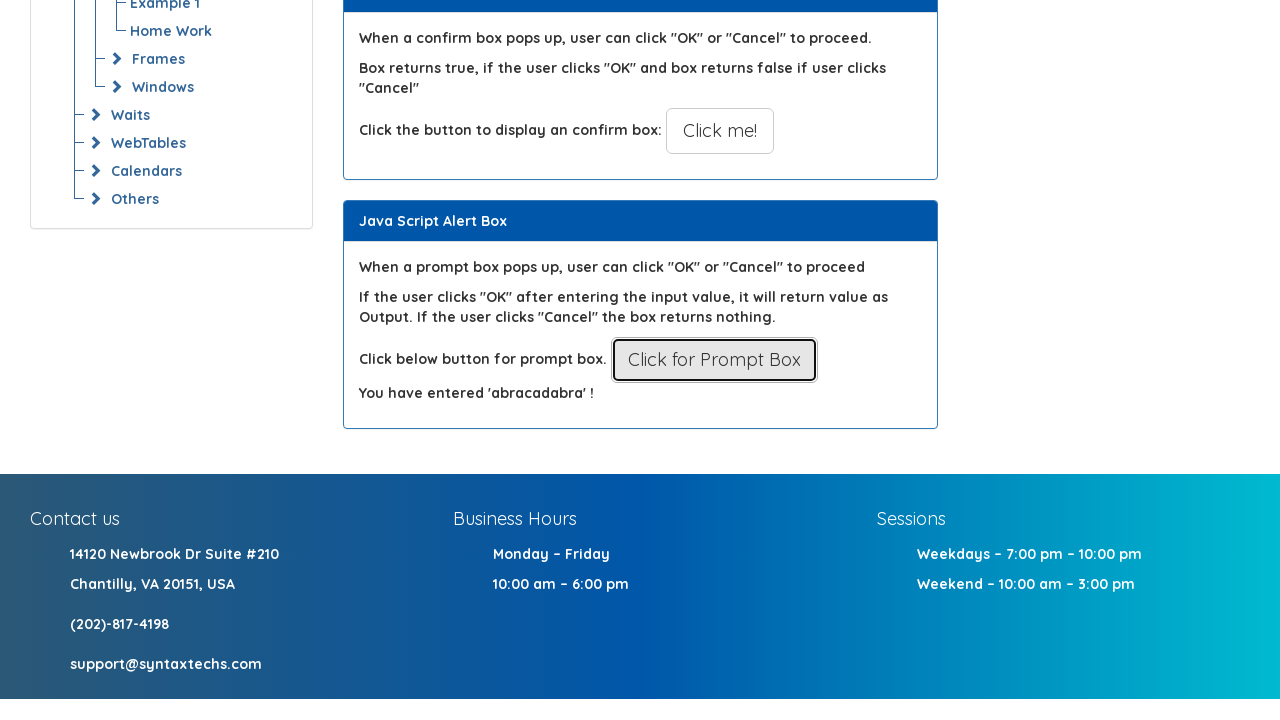